Tests iframe handling by navigating to a frames section, switching into an iframe to interact with elements inside, then switching back to the main window

Starting URL: https://rohitsinghhpr.github.io/qa-testing-3.0/qatesting-3.0.html

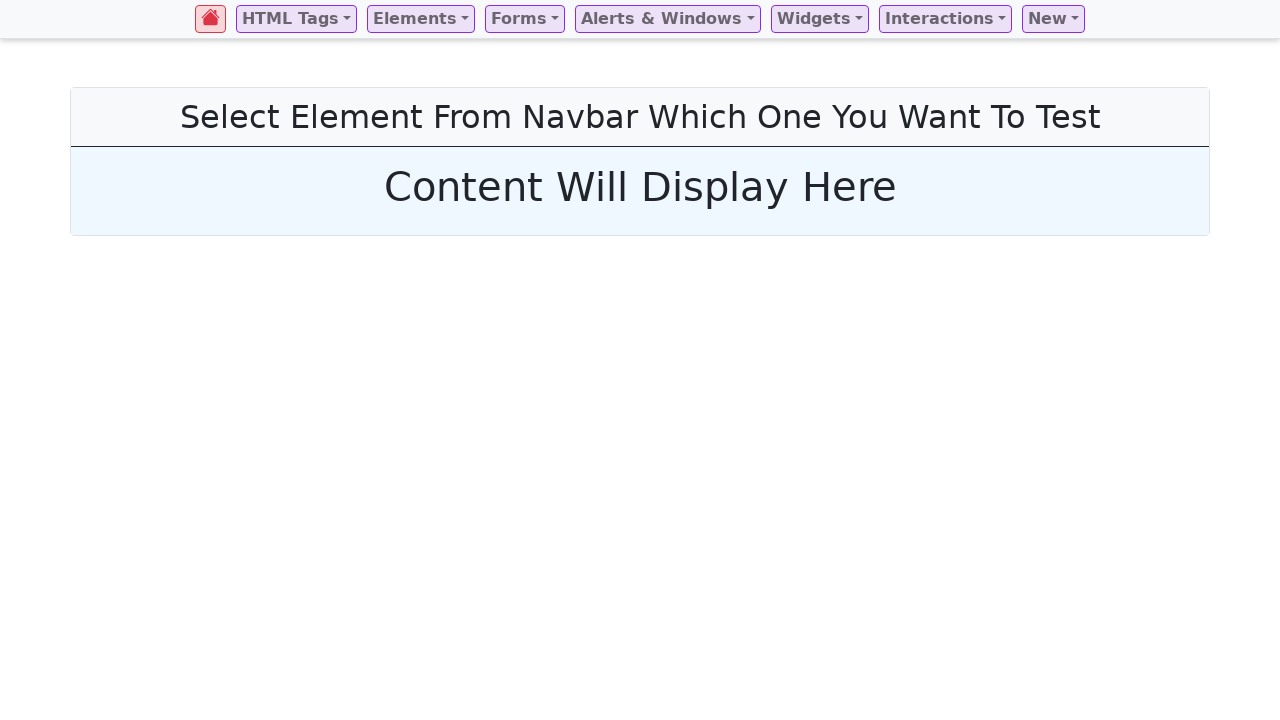

Clicked on 'alerts & windows' menu item at (668, 19) on //*[@id="alerts & windows"]
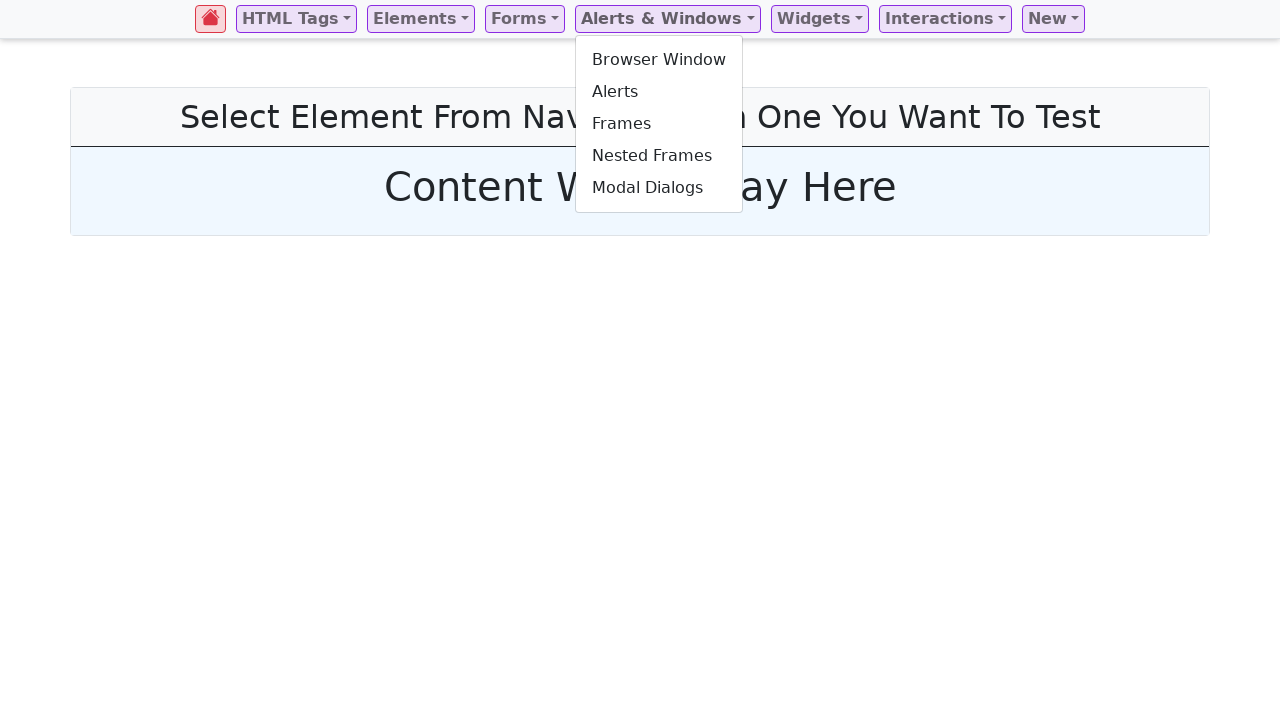

Clicked on 'frames' menu item to navigate to frames section at (659, 124) on //*[@id="frames"]
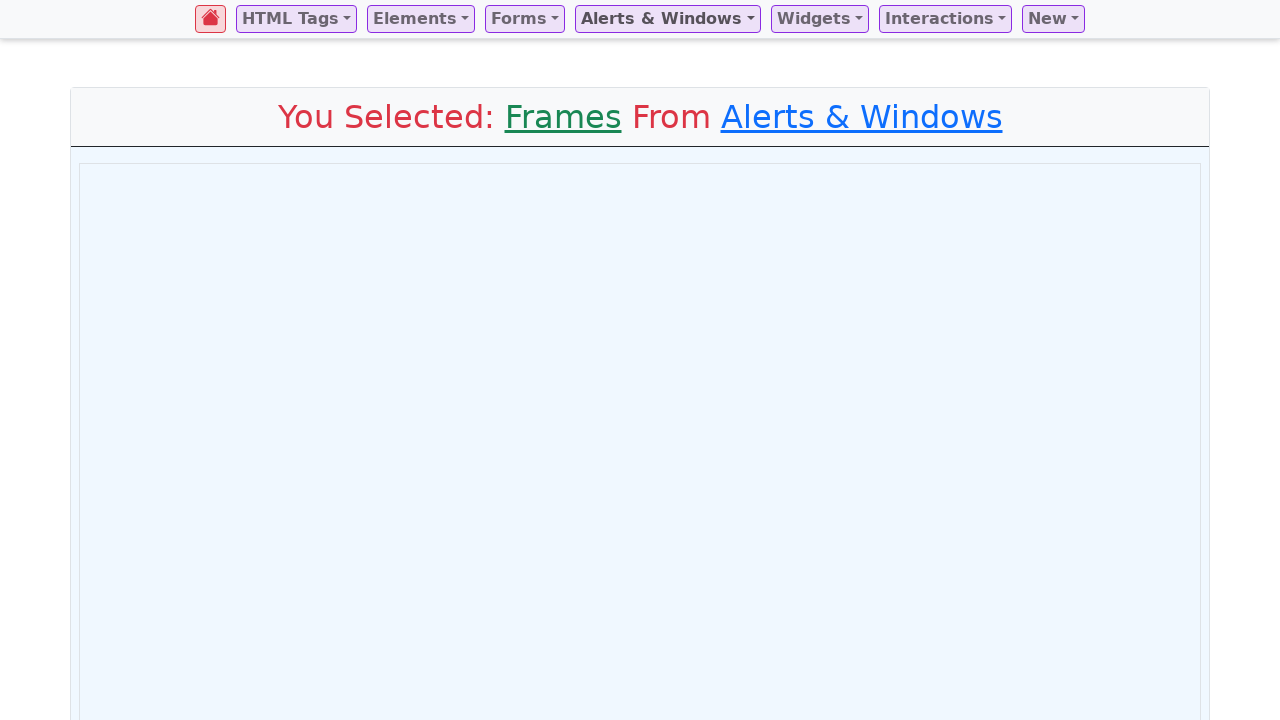

Located and switched to the iframe context
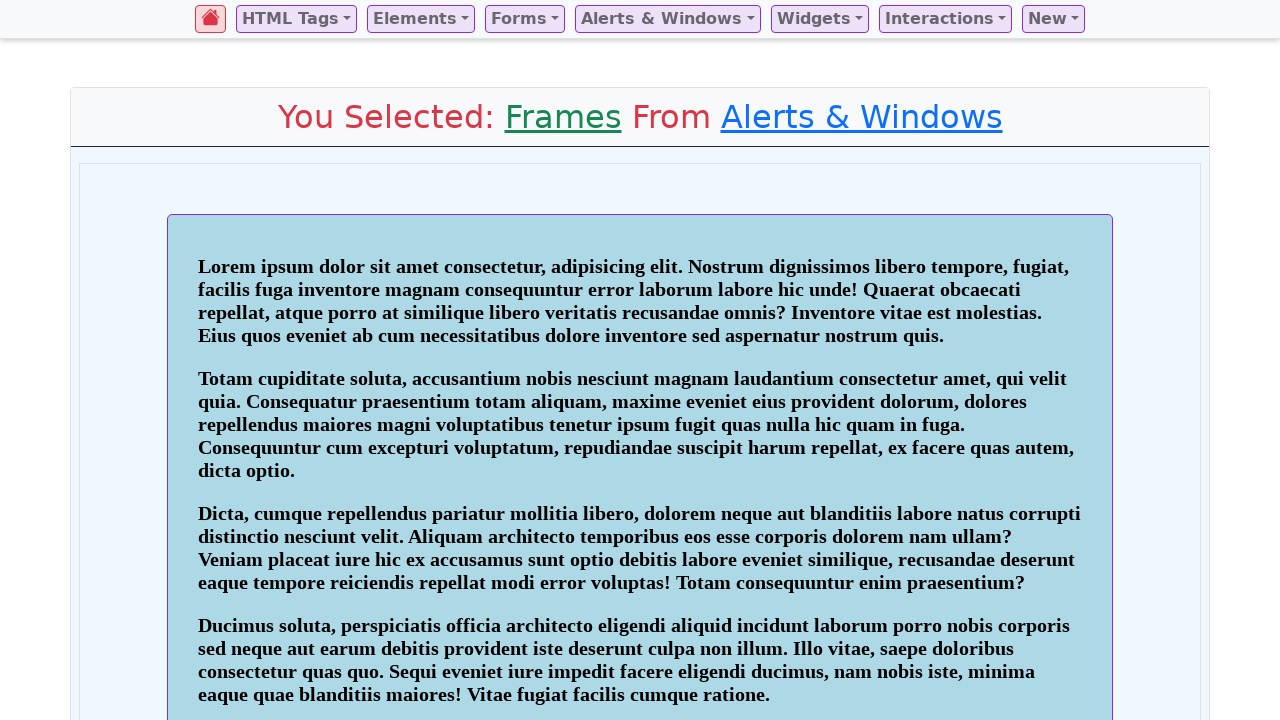

Retrieved text content from paragraph element inside iframe
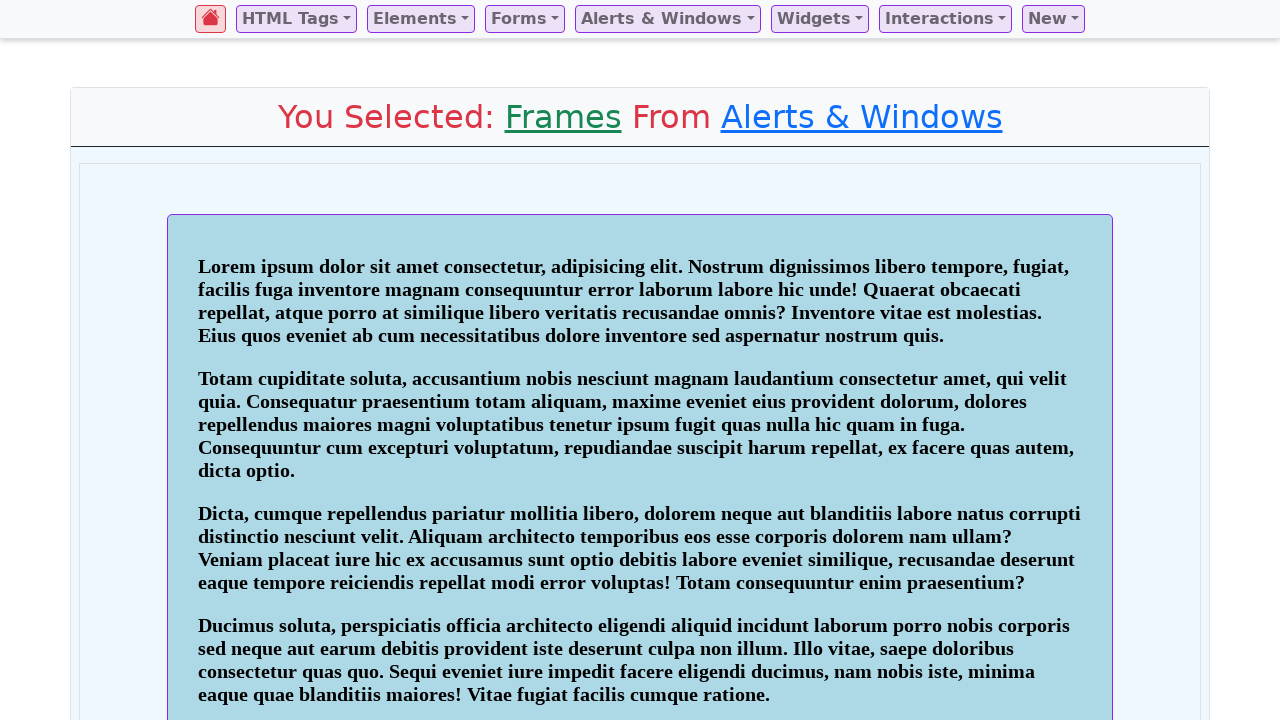

Clicked on link in the main window, switching back from iframe context at (211, 19) on //*[@id="header-nav"]/ul[1]/li/a
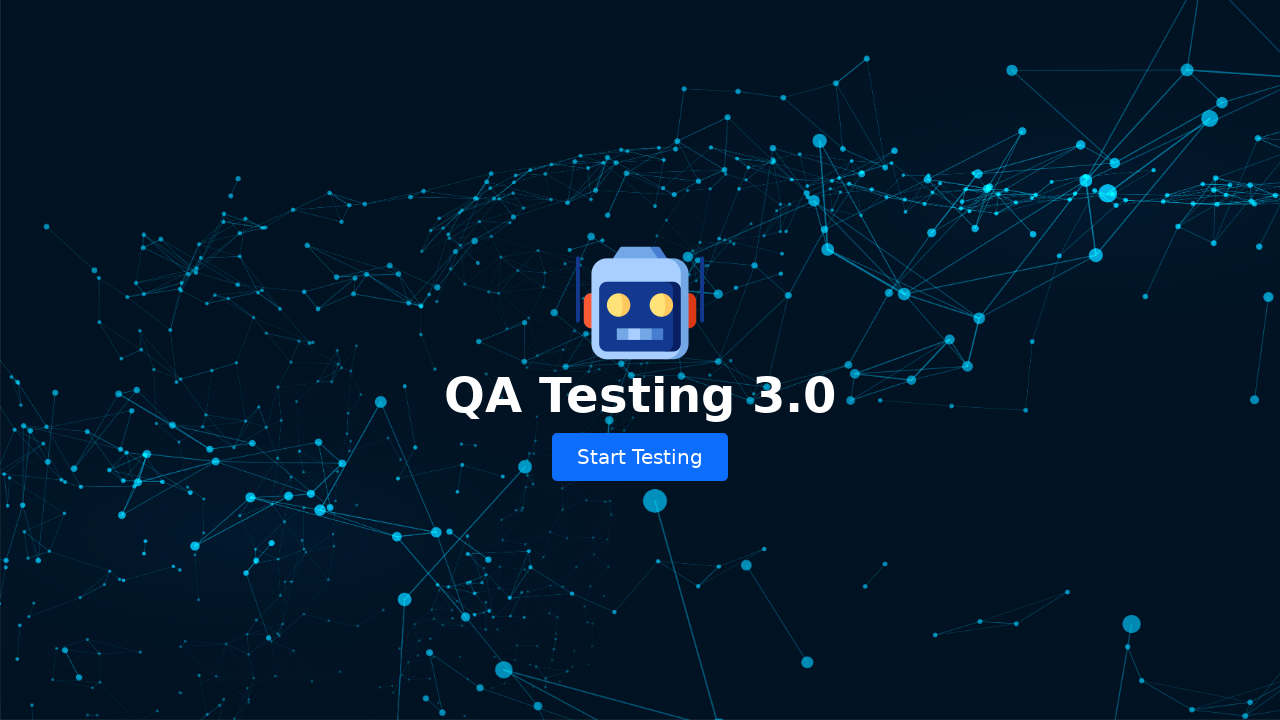

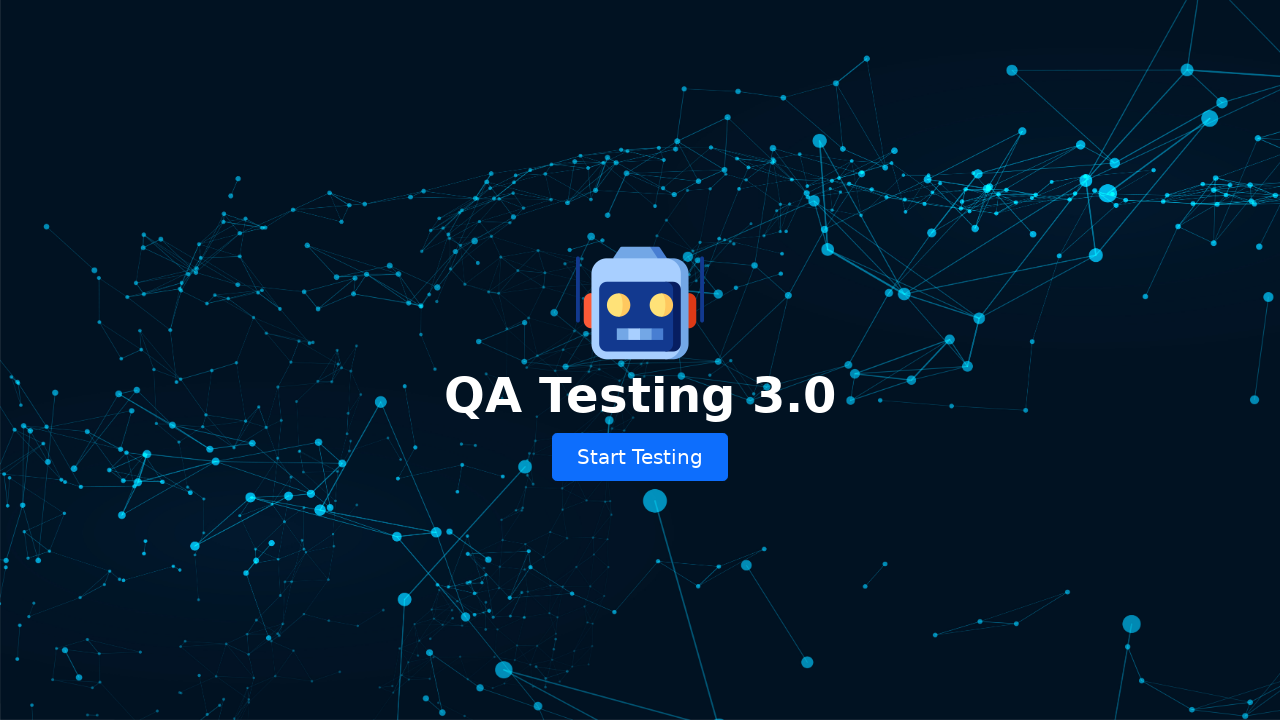